Tests alert handling by clicking a timer button that triggers a delayed alert and accepting it

Starting URL: https://demoqa.com/alerts

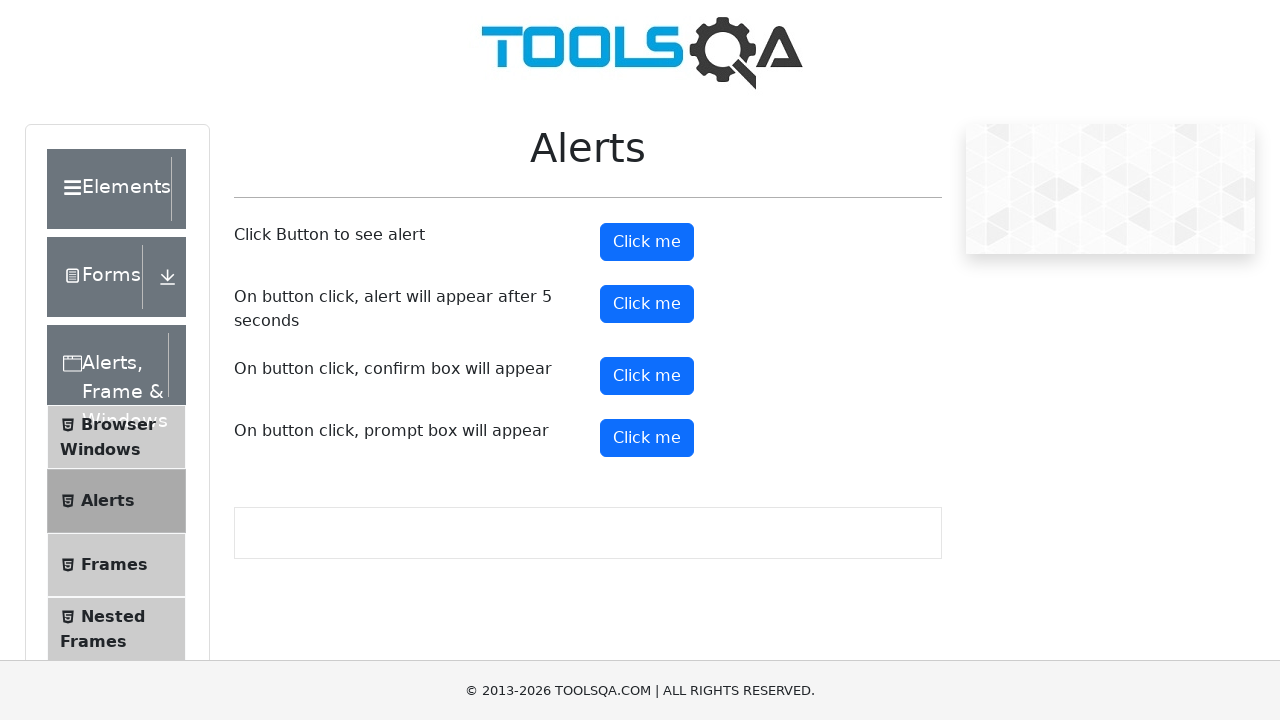

Clicked timer alert button to trigger delayed alert at (647, 304) on #timerAlertButton
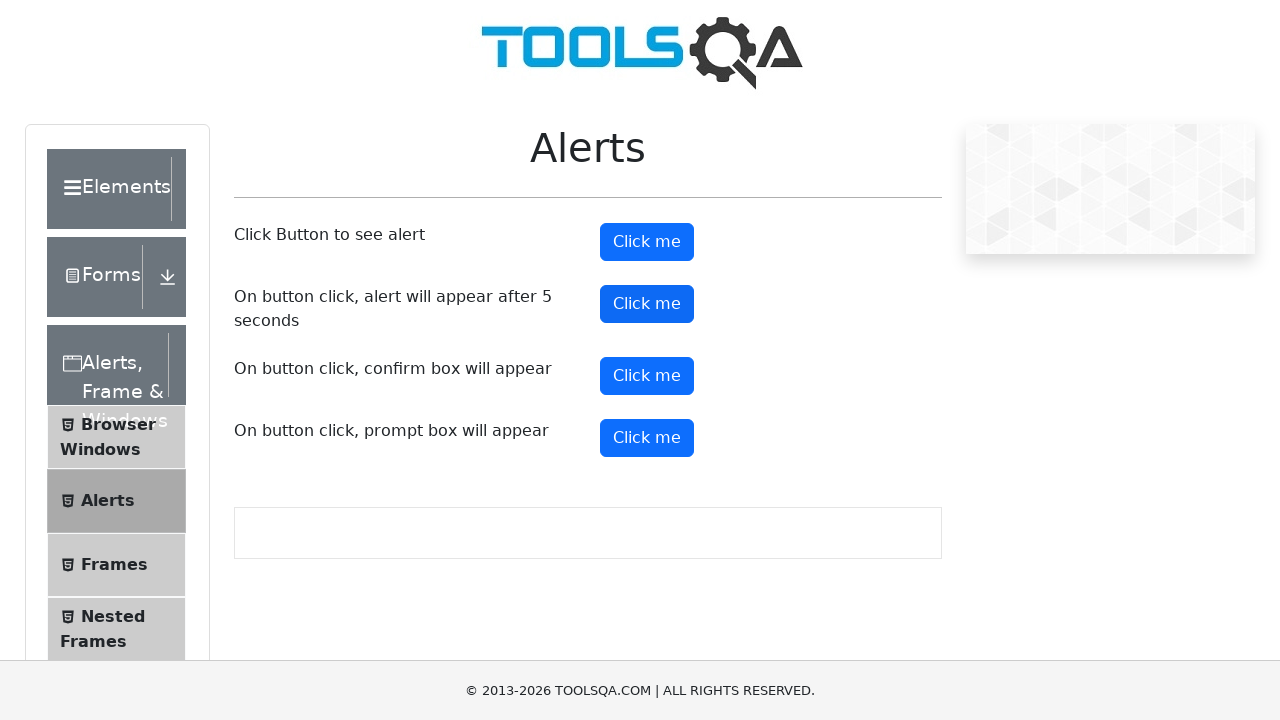

Waited 6 seconds for alert to appear
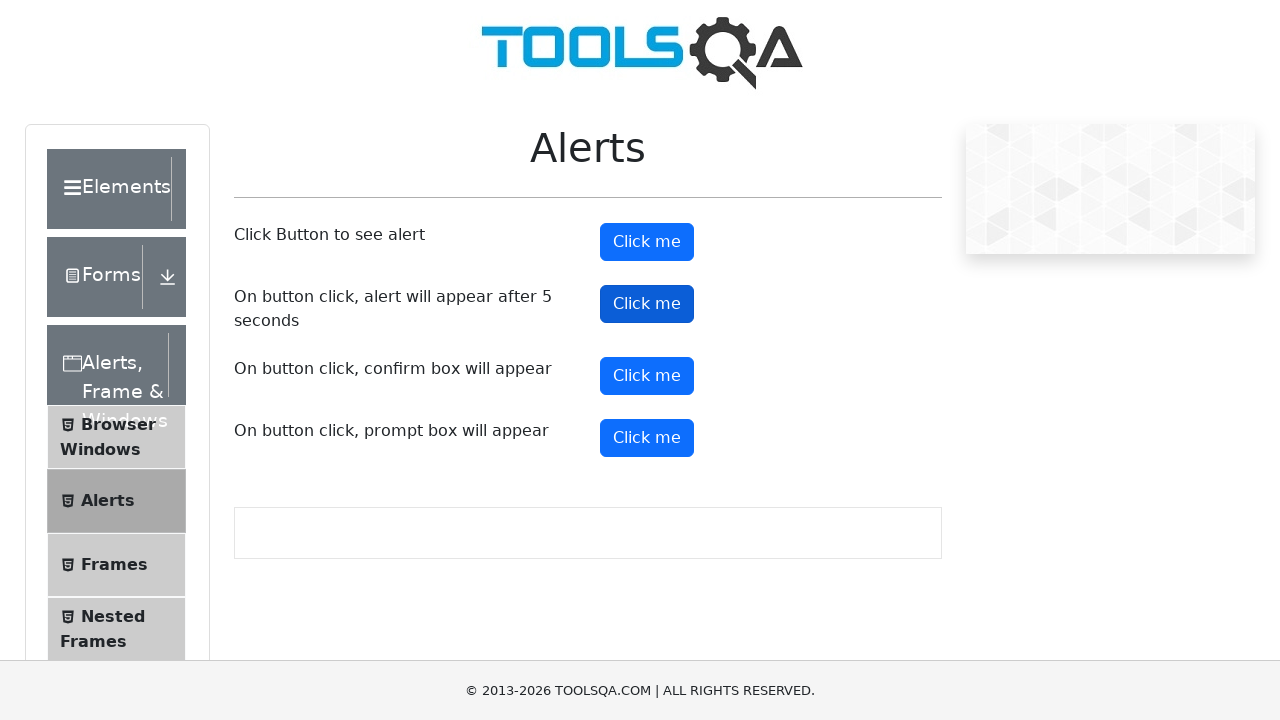

Set up dialog handler to accept alerts
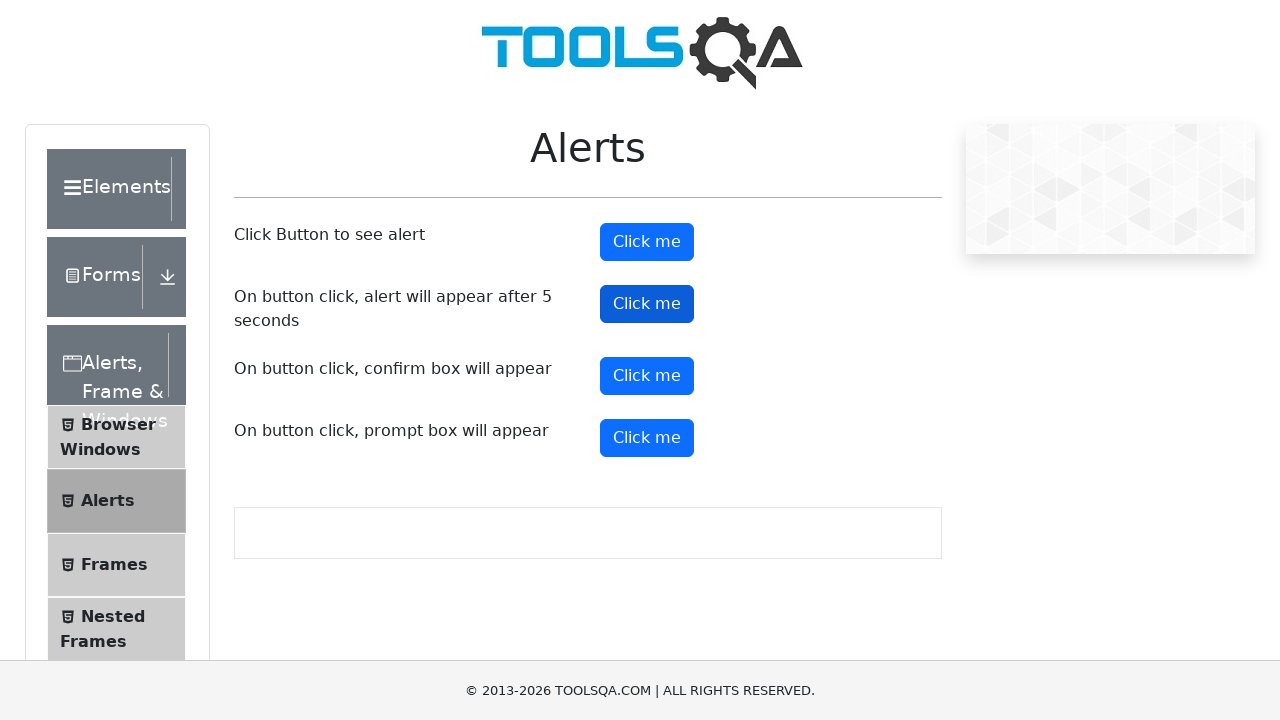

Clicked timer alert button again to trigger the alert at (647, 304) on #timerAlertButton
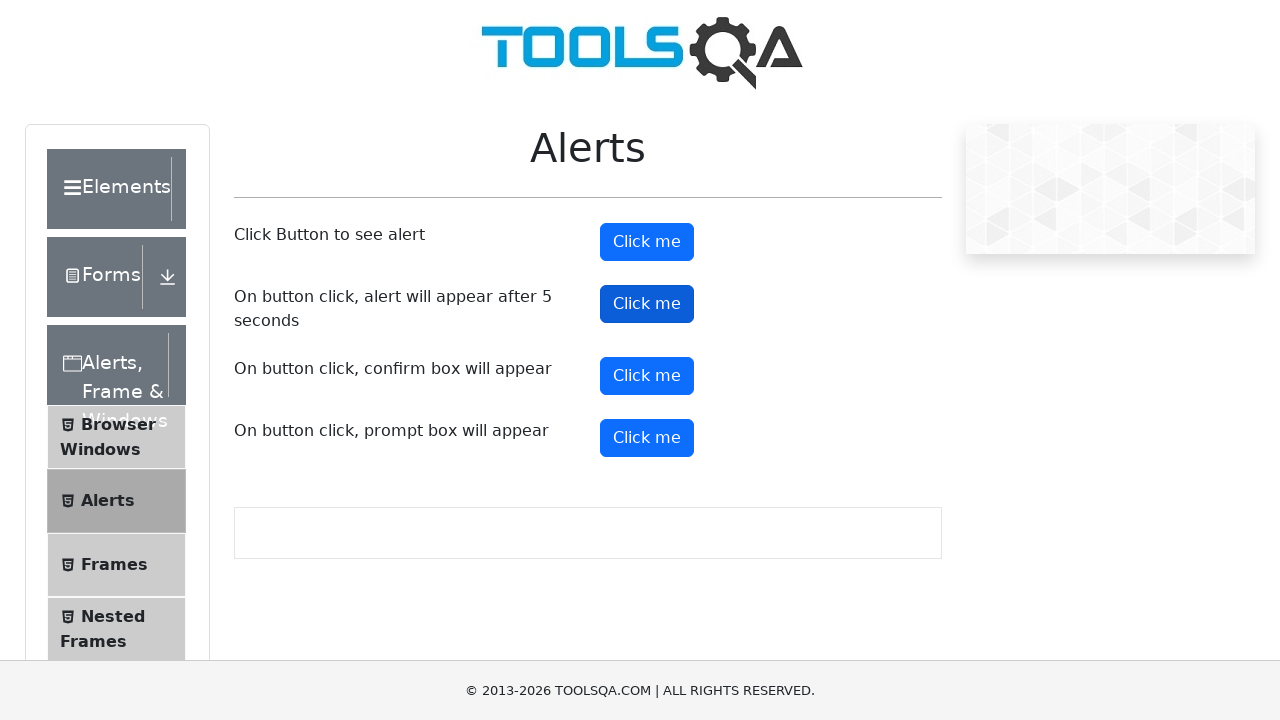

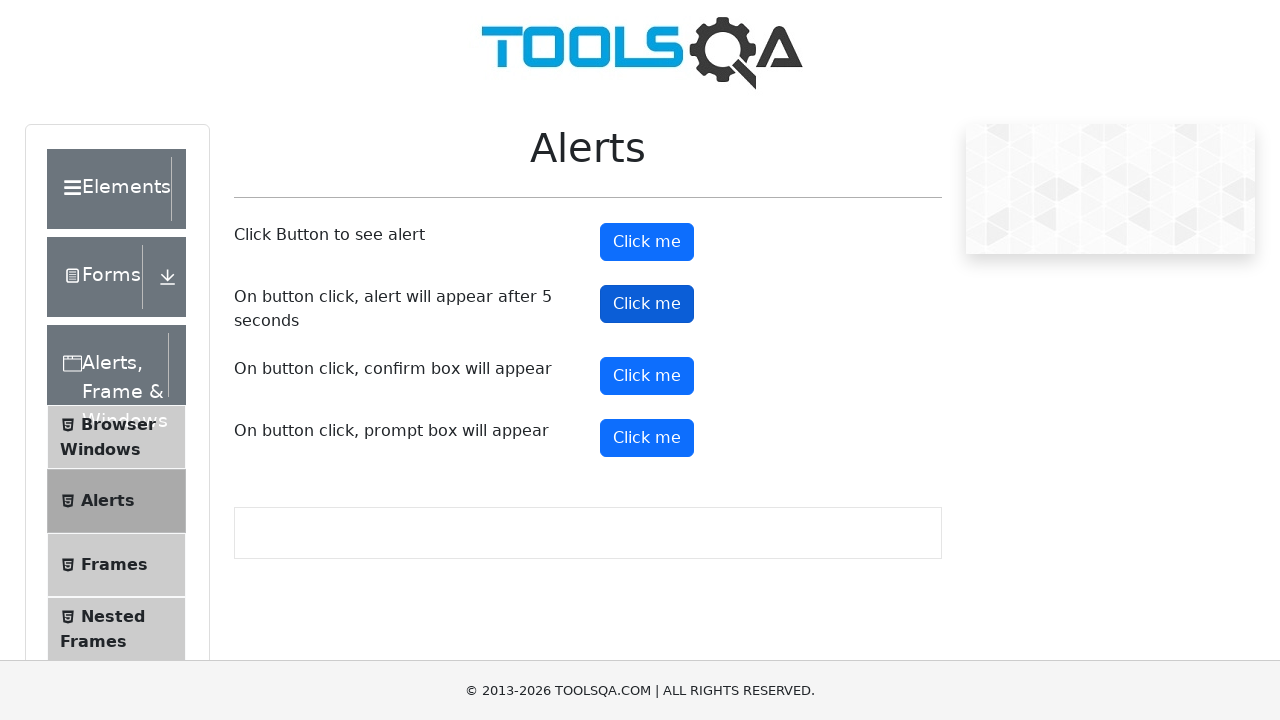